Tests the sign-up form by filling in personal information including name, address, email, phone, language selection, and password

Starting URL: https://demo.automationtesting.in/Index.html

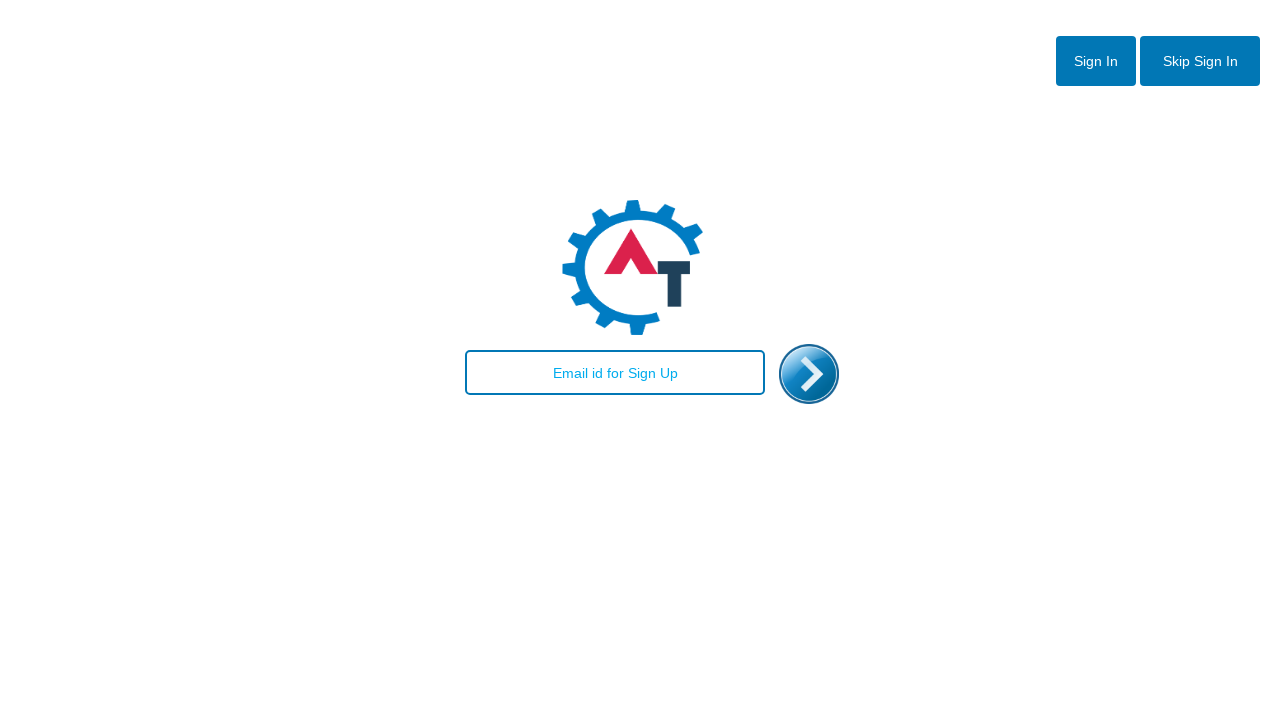

Filled email field with 'abc@gmail.com' on #email
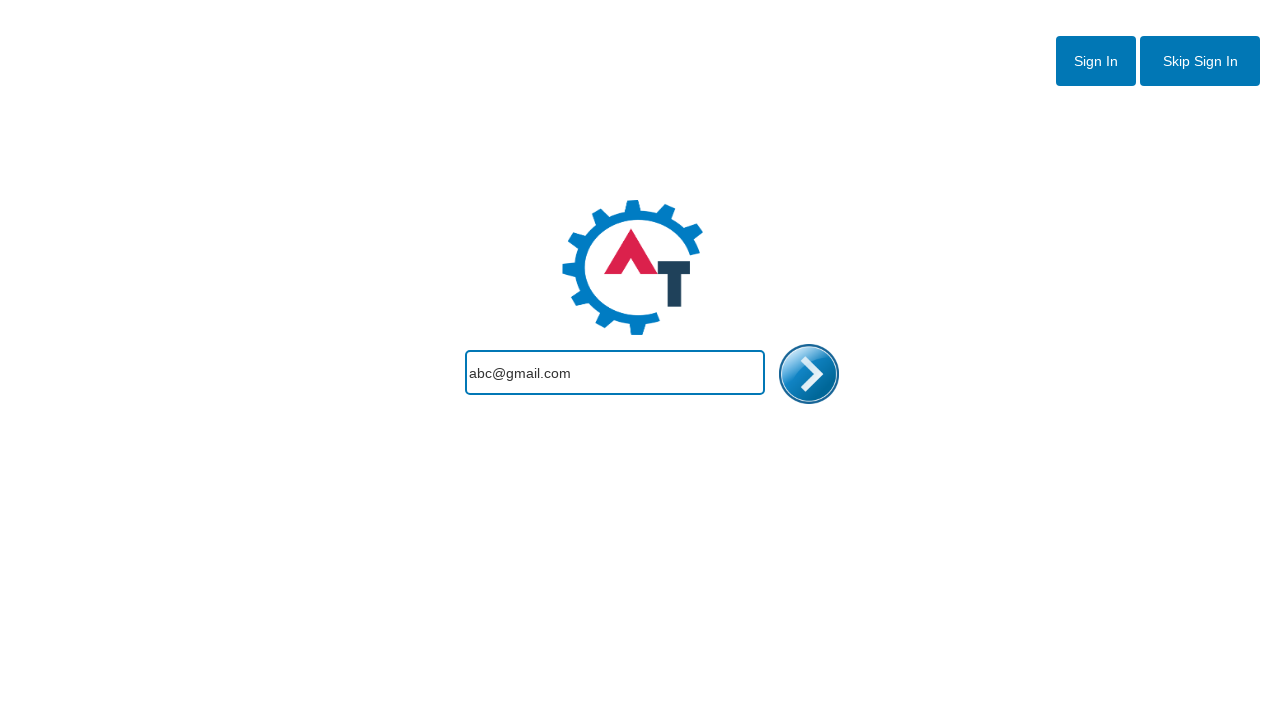

Clicked enter button to proceed to sign-up form at (809, 374) on #enterimg
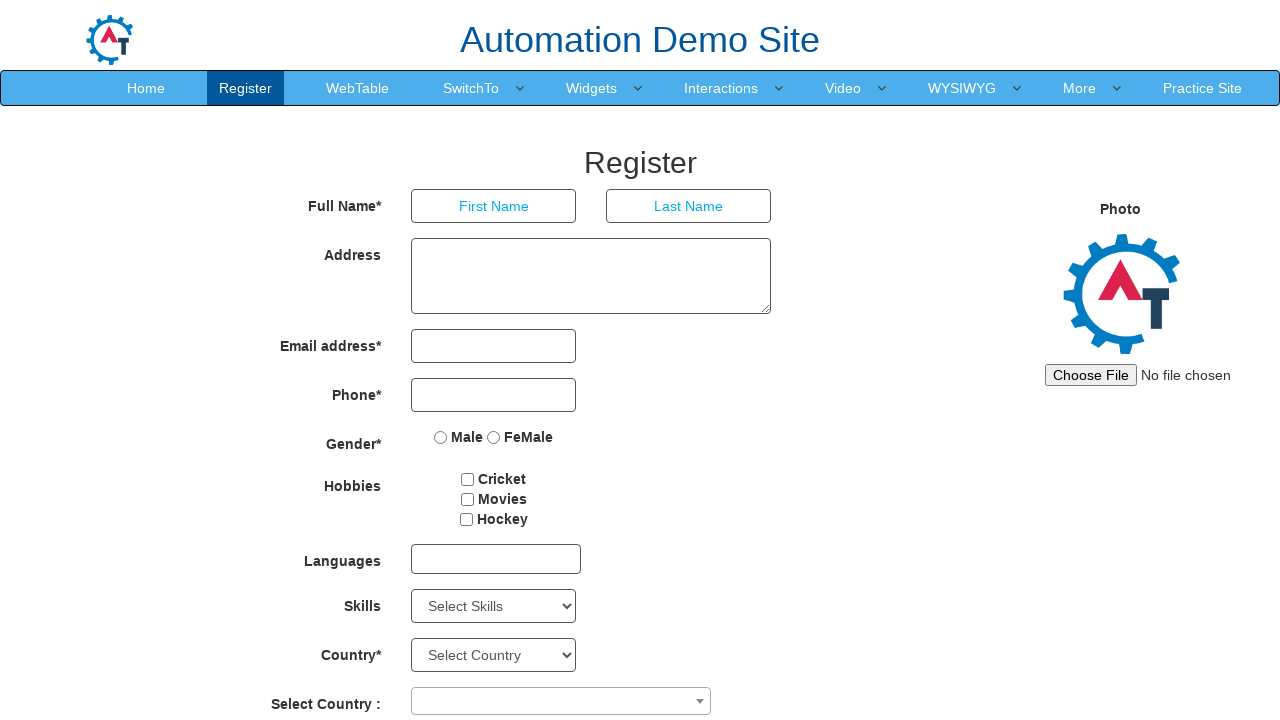

Filled first name field with 'Catherine' on //form[@id='basicBootstrapForm']/div[1]/div[1]/input
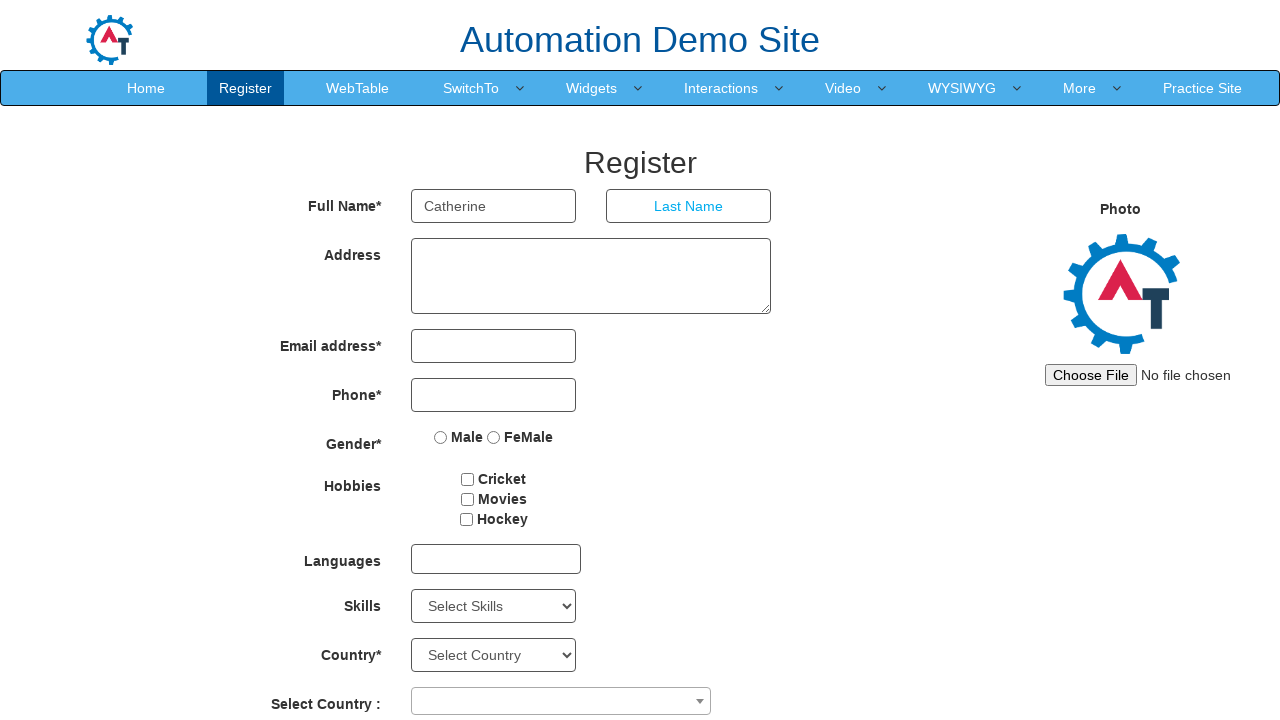

Filled last name field with 'Sabat' on //form[@id='basicBootstrapForm']/div[1]/div[2]/input
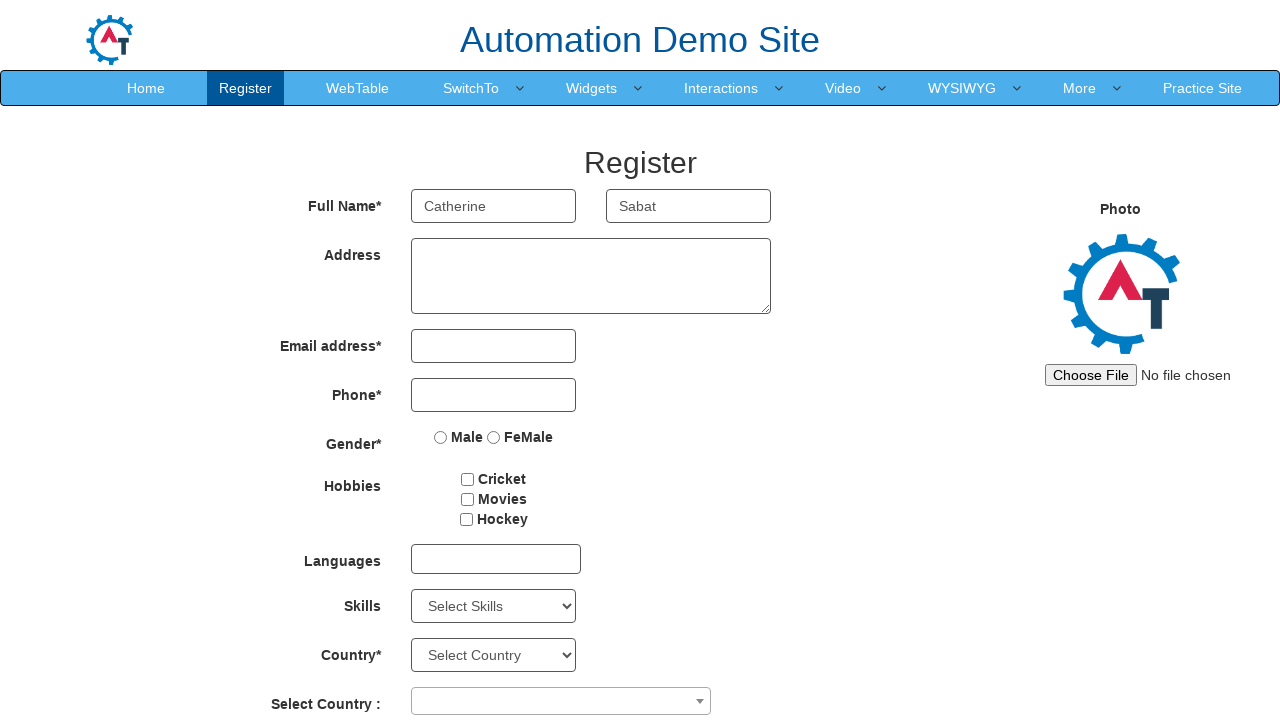

Filled address field with 'My Address' on //form[@id='basicBootstrapForm']/div[2]//textarea
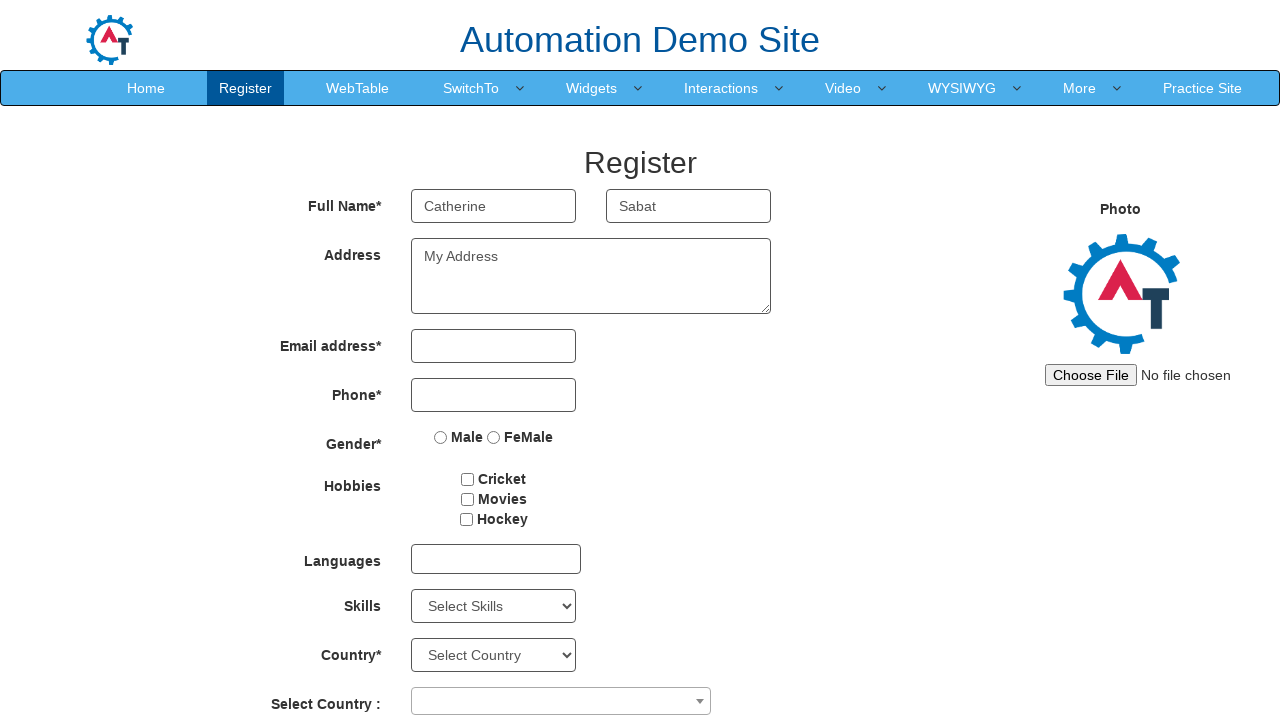

Filled email field with 'test@example.com' on //input[@type='email']
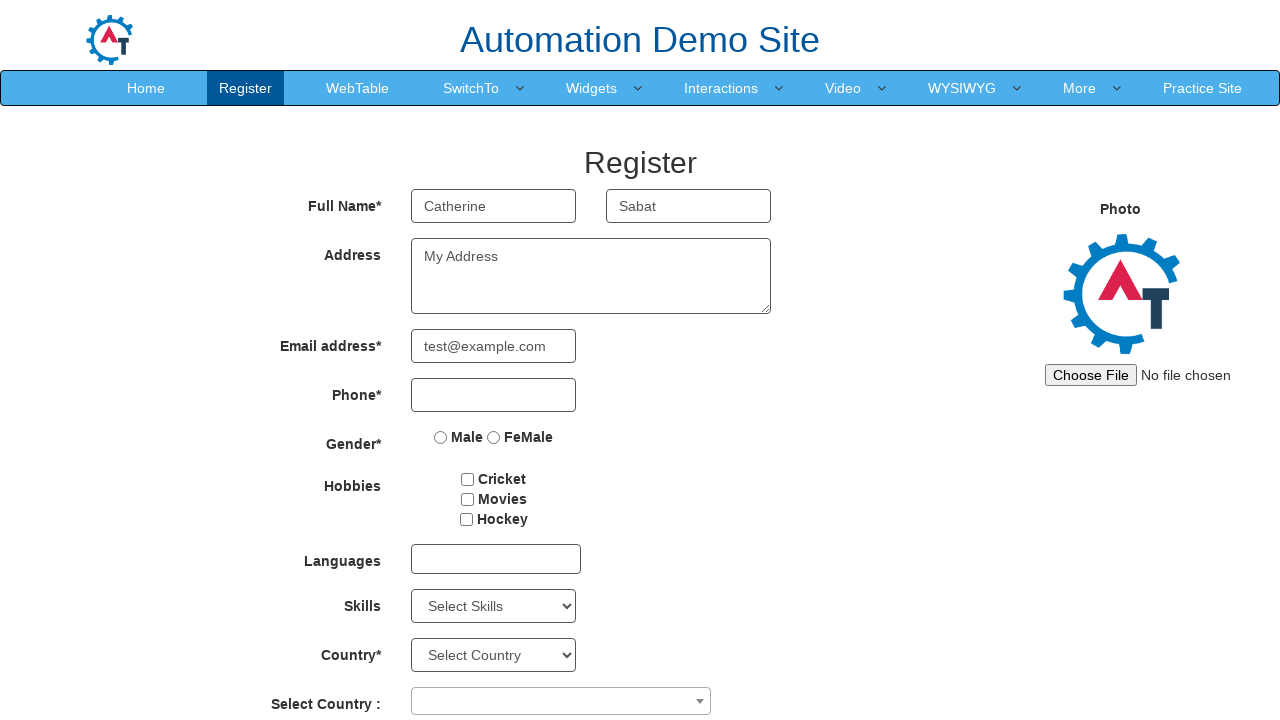

Filled phone number field with '111111111' on //input[@type='tel']
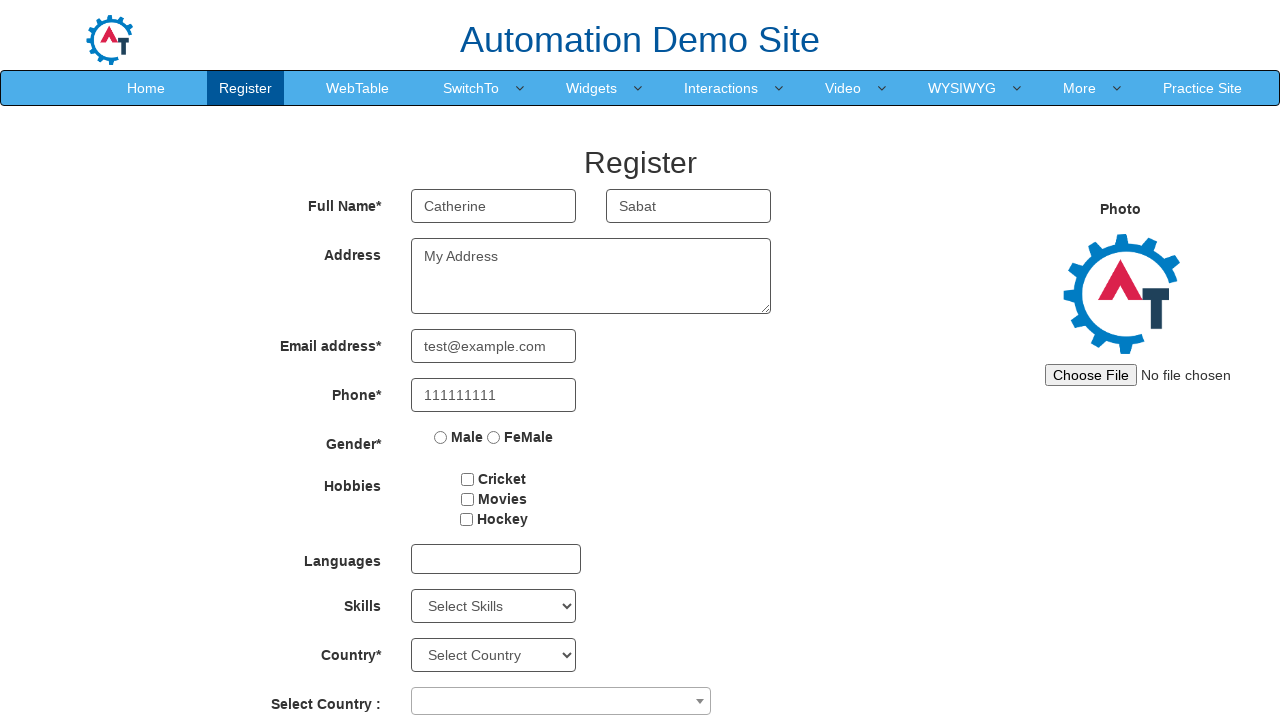

Clicked language dropdown to open options at (496, 559) on #msdd
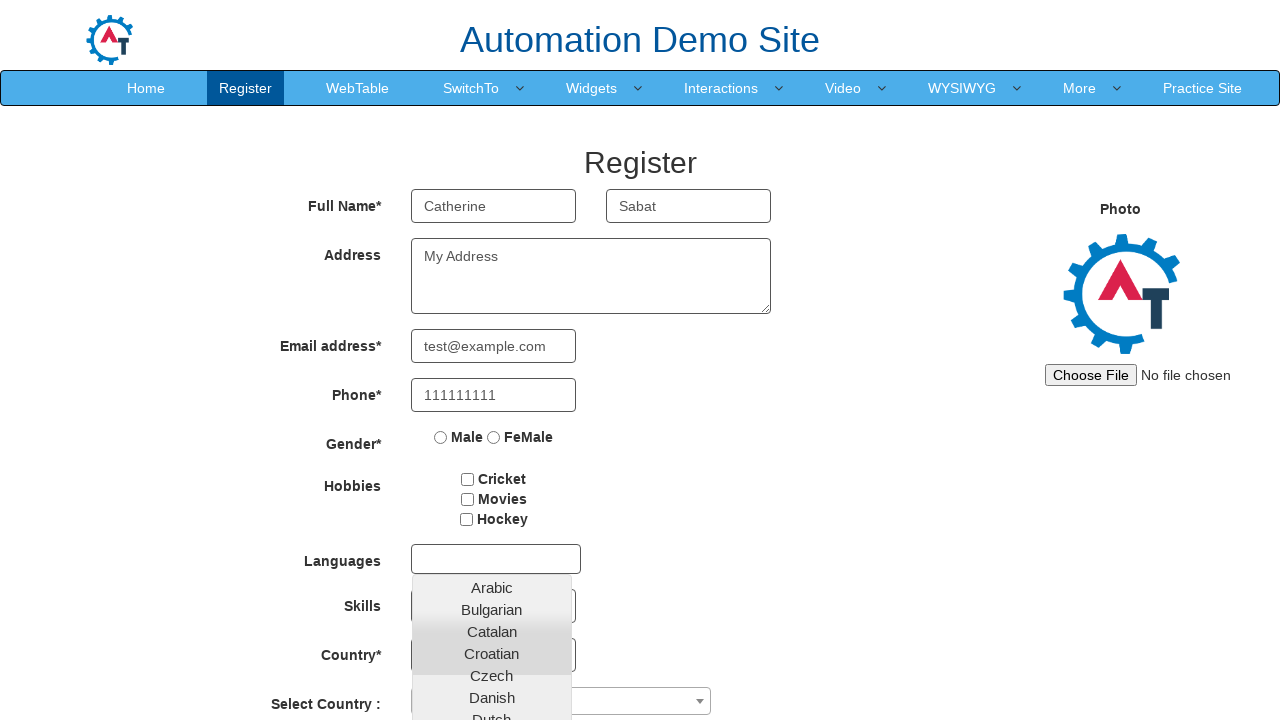

Selected second language option from dropdown at (492, 610) on xpath=//div[@style='display: block;']//li[2]
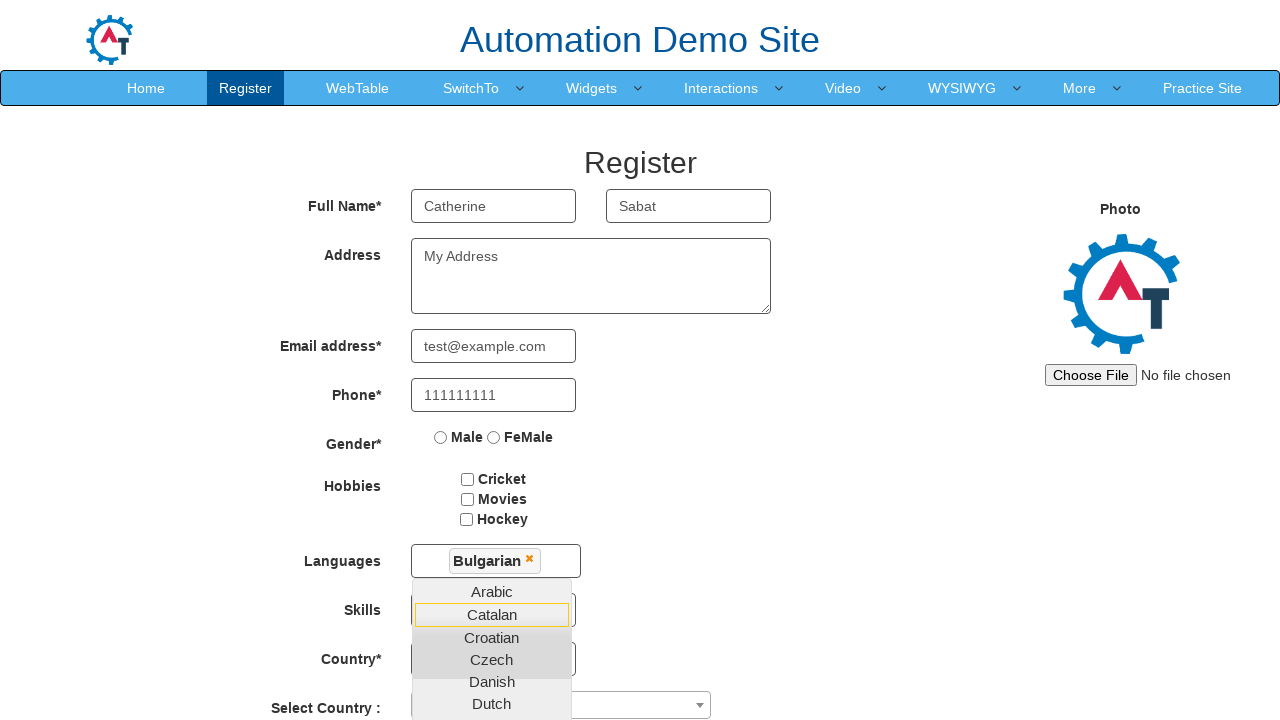

Filled password field with 'asdfjkl' on //form[@id='basicBootstrapForm']/div[12]//input
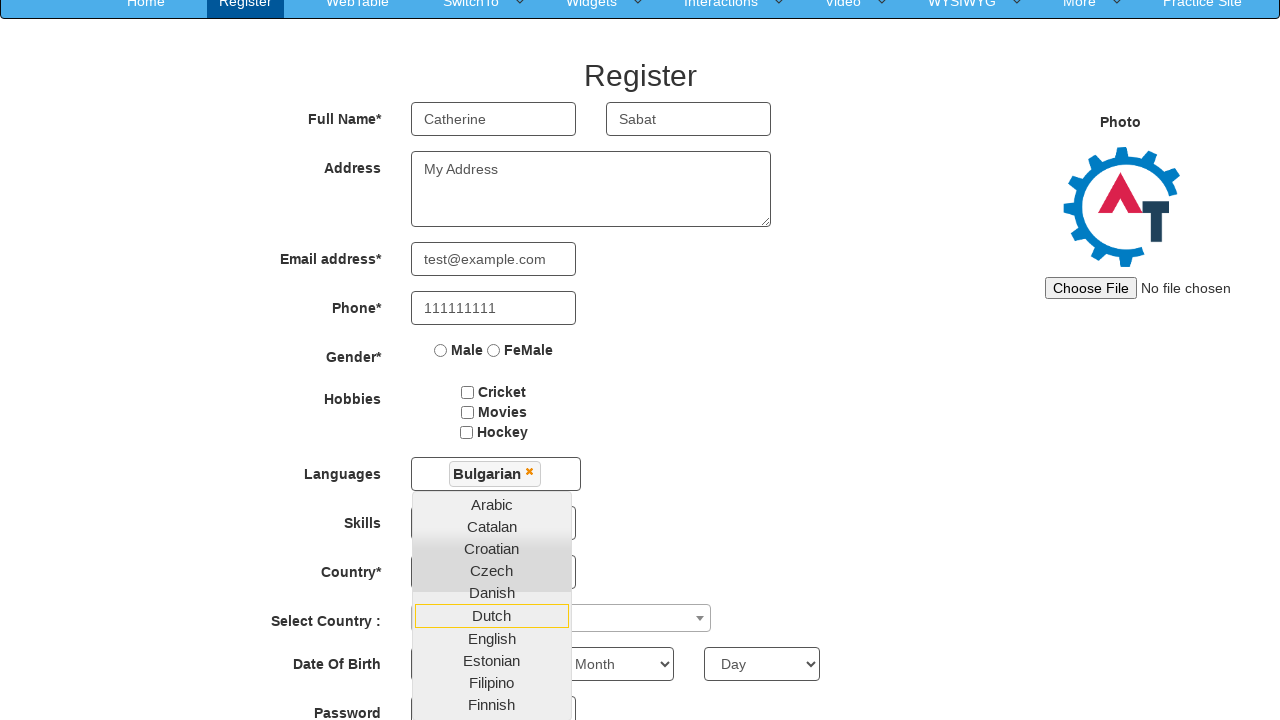

Filled password confirmation field with 'asdfjkl' on //form[@id='basicBootstrapForm']/div[13]//input
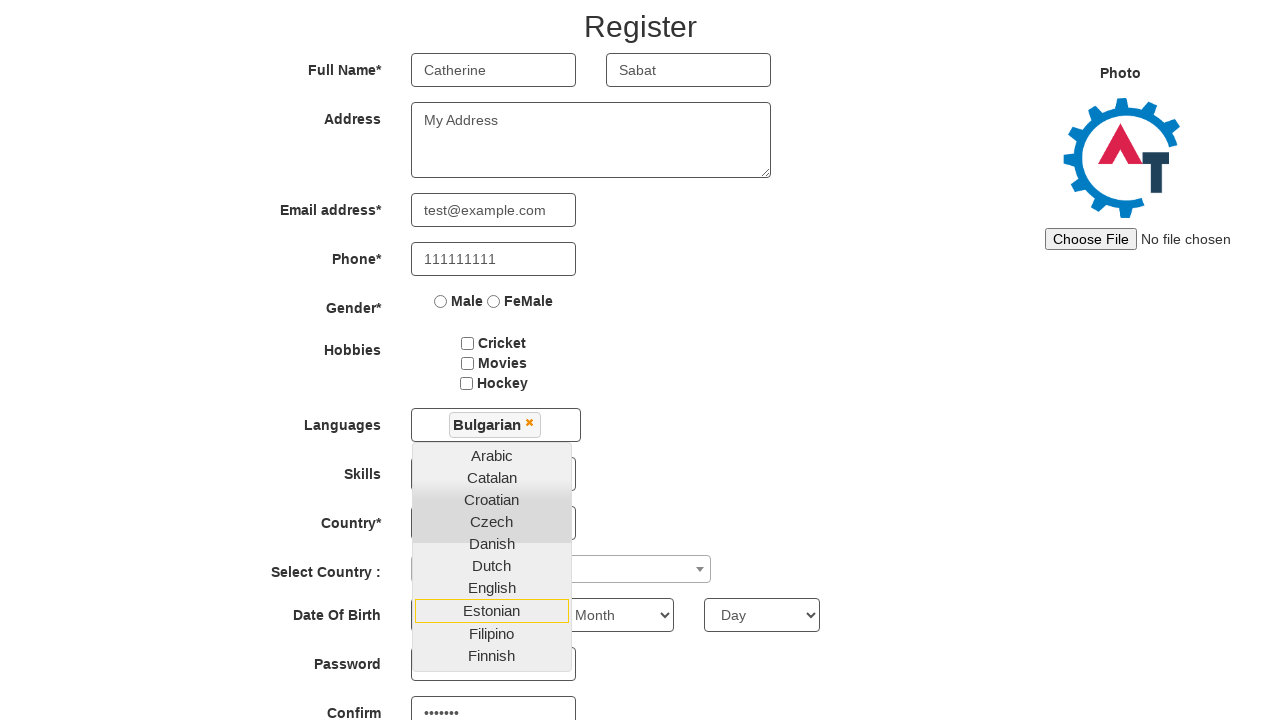

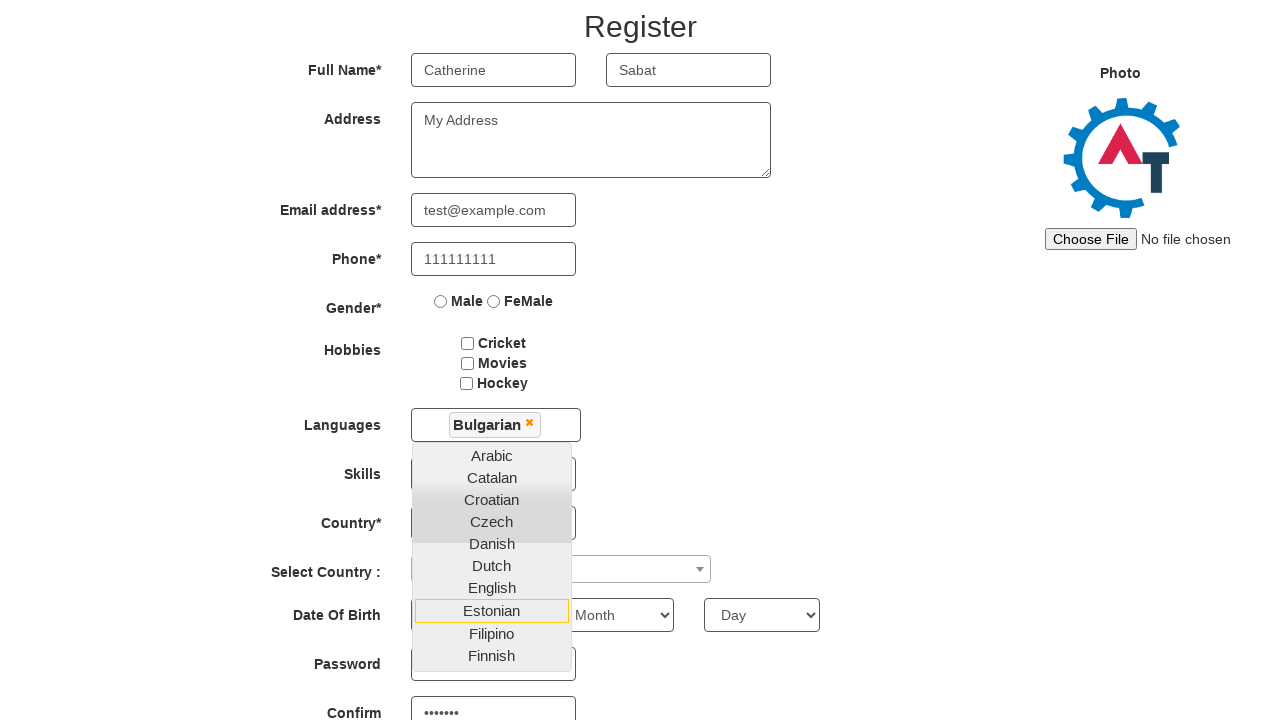